Validates that the OrangeHRM login page has the correct title by comparing the actual page title against the expected value "OrangeHRM".

Starting URL: https://opensource-demo.orangehrmlive.com/web/index.php/auth/login

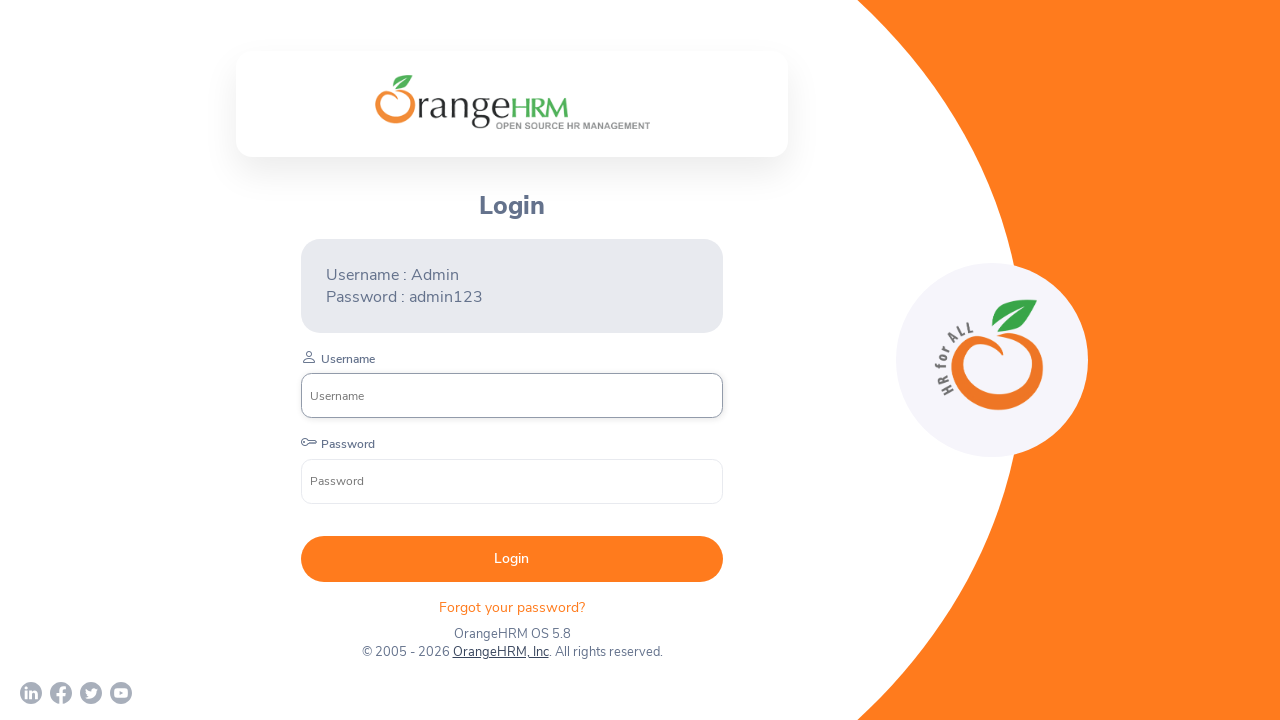

Waited for page to reach domcontentloaded state
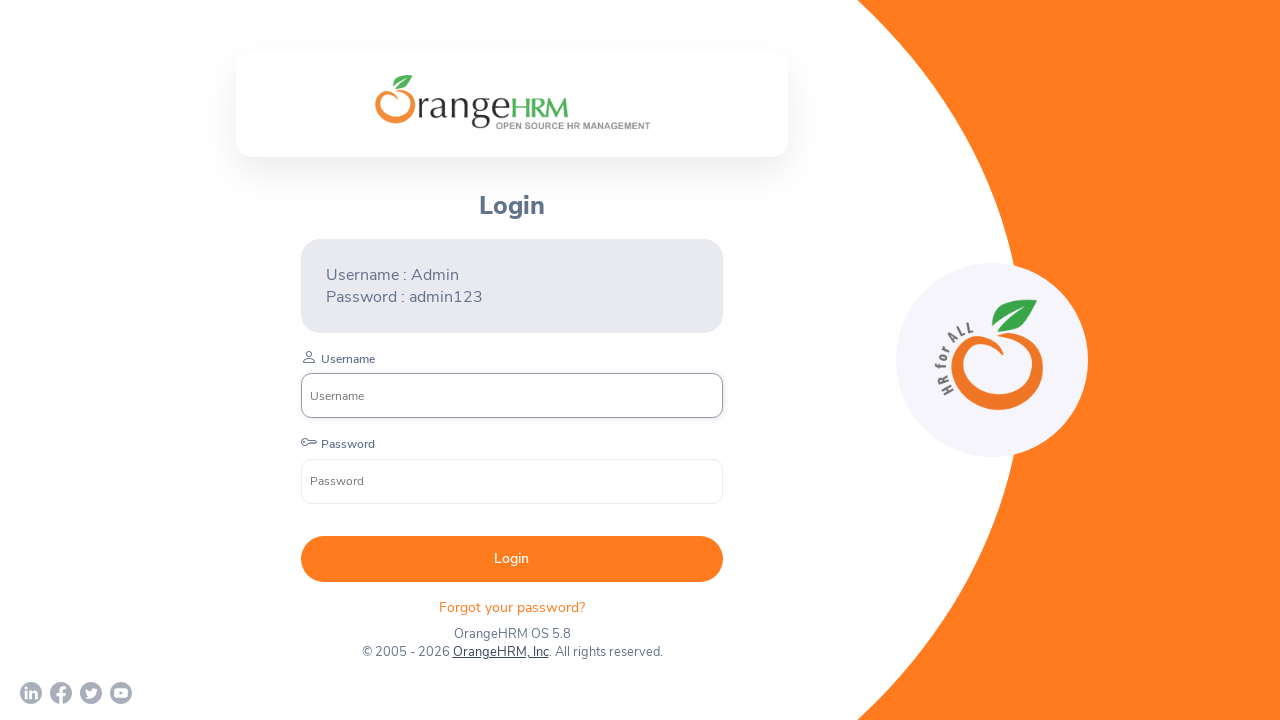

Set expected title to 'OrangeHRM'
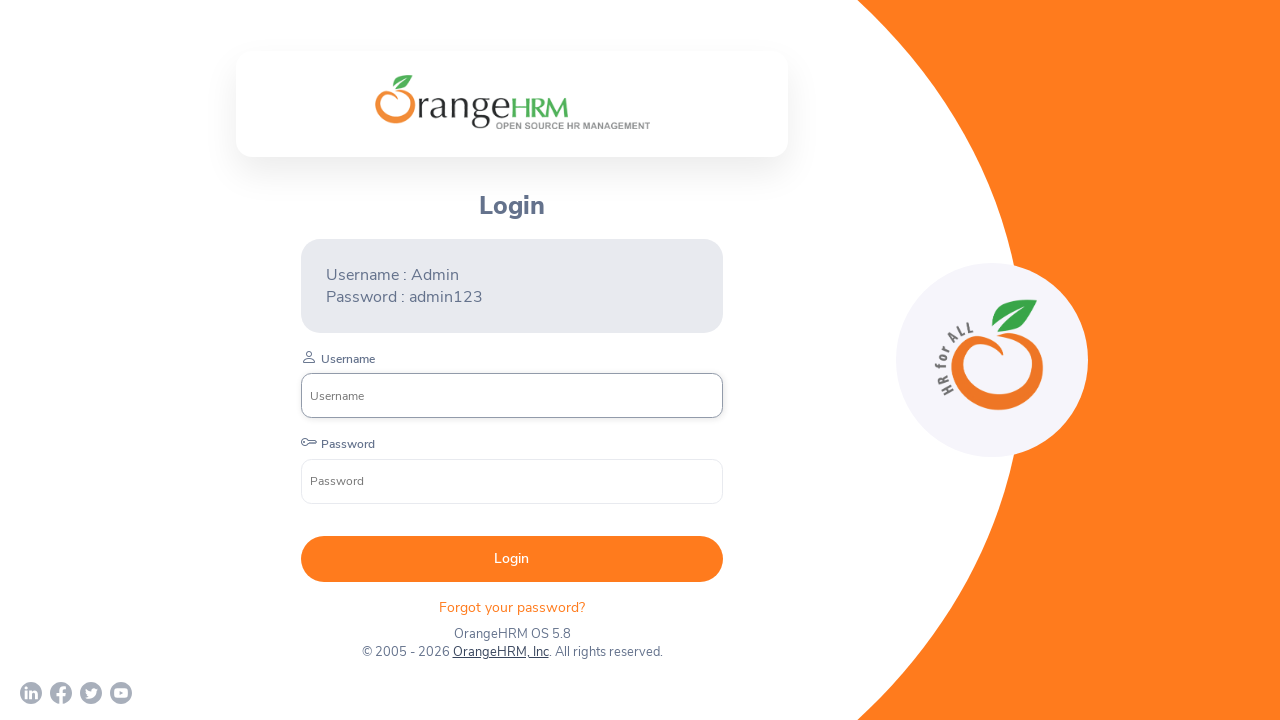

Retrieved actual page title: 'OrangeHRM'
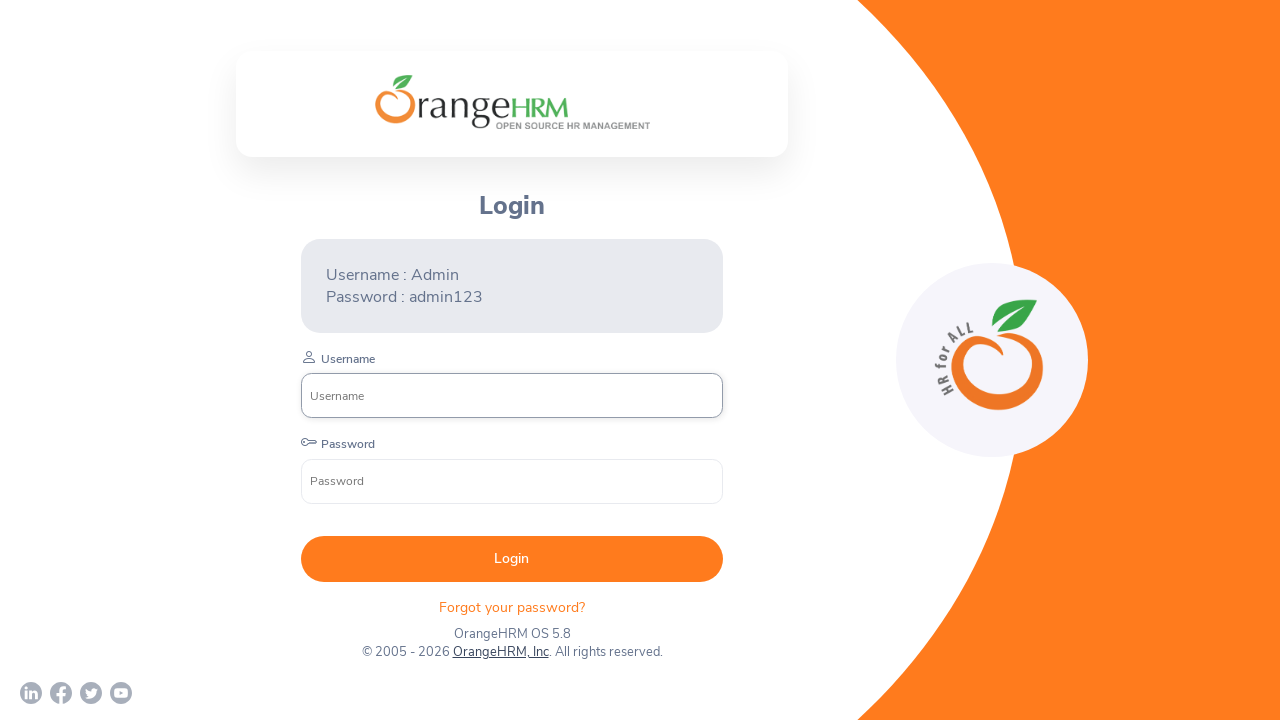

Title validation passed: actual title matches expected title 'OrangeHRM'
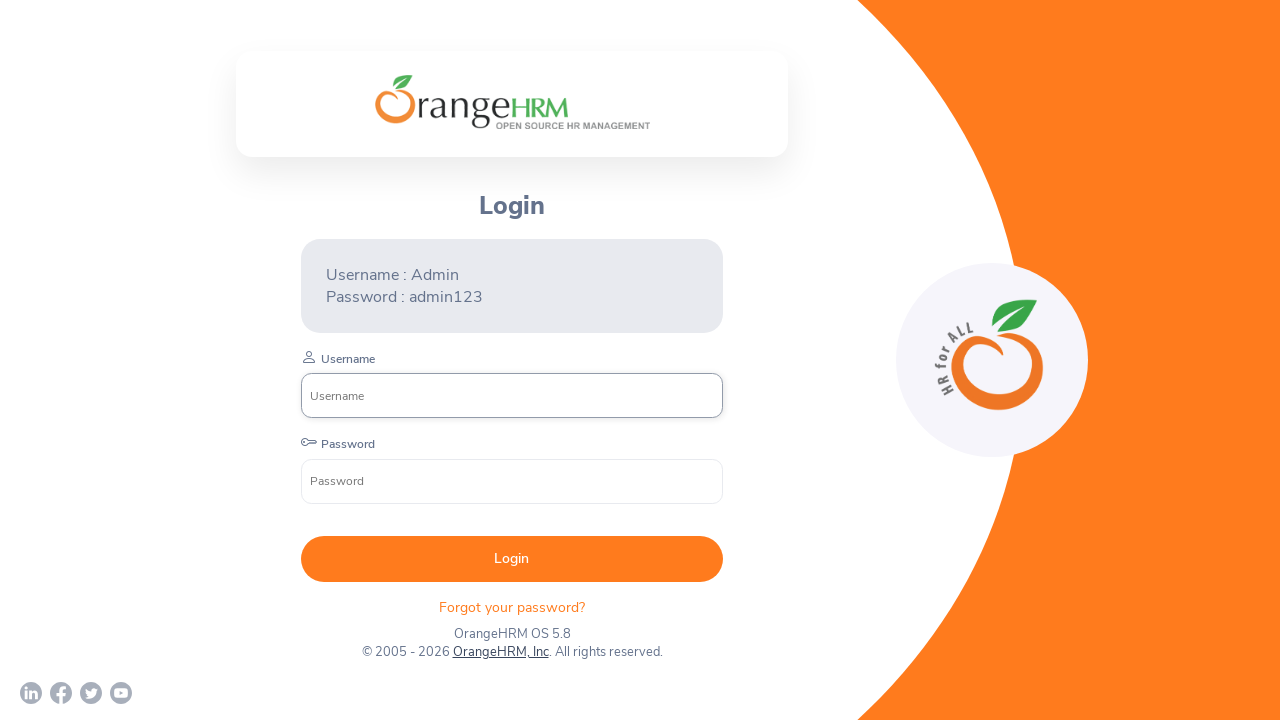

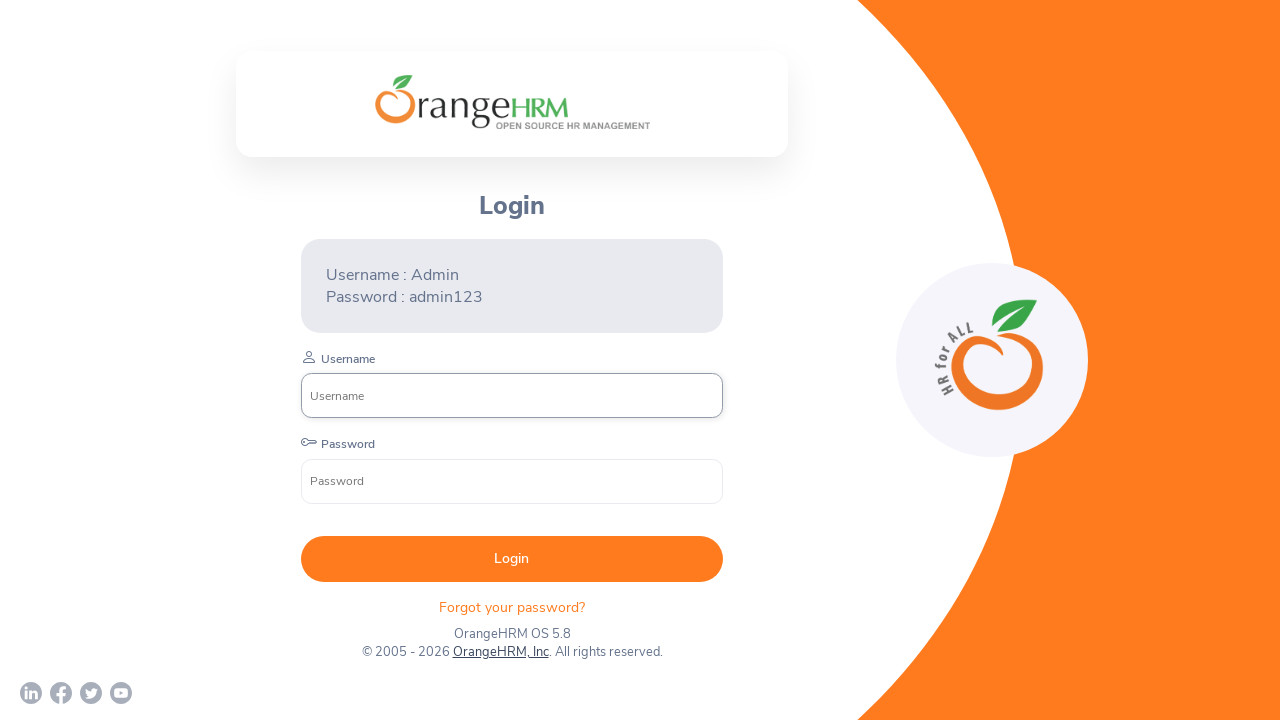